Tests adding an element dynamically by clicking the "Add Element" button and verifying the new element appears

Starting URL: https://the-internet.herokuapp.com/

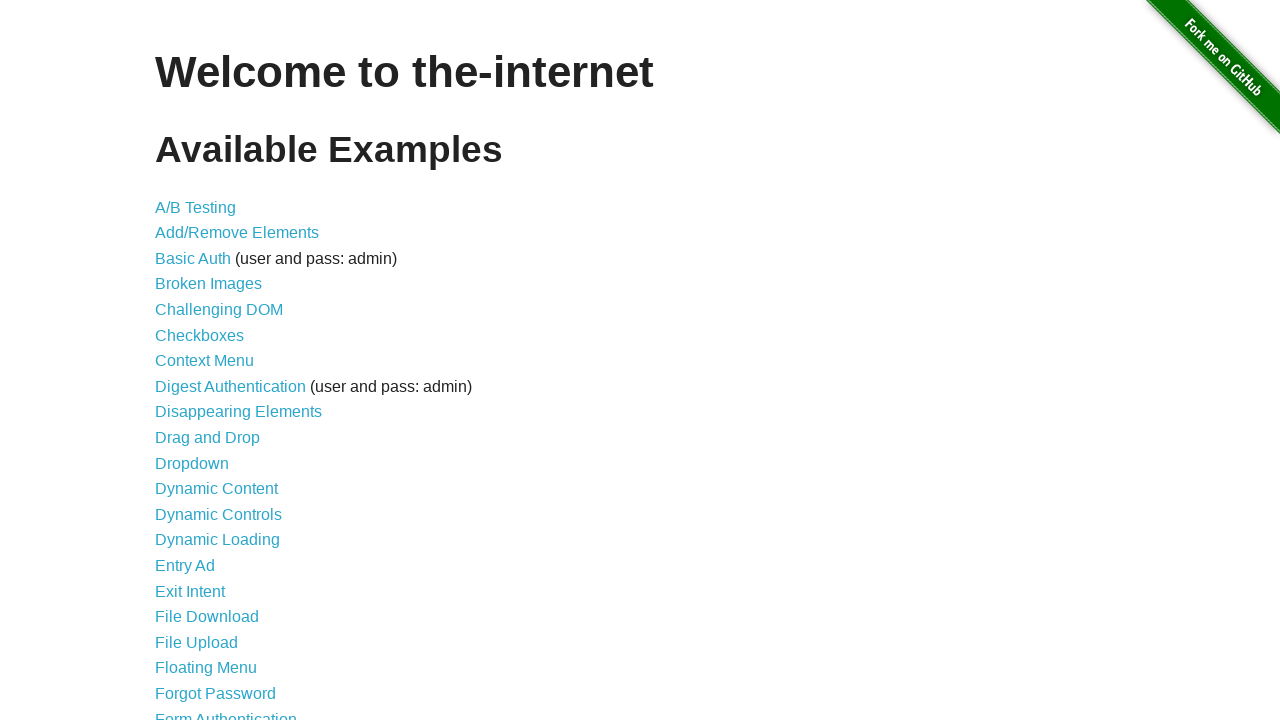

Clicked on Add/Remove Elements link at (237, 233) on a[href='/add_remove_elements/']
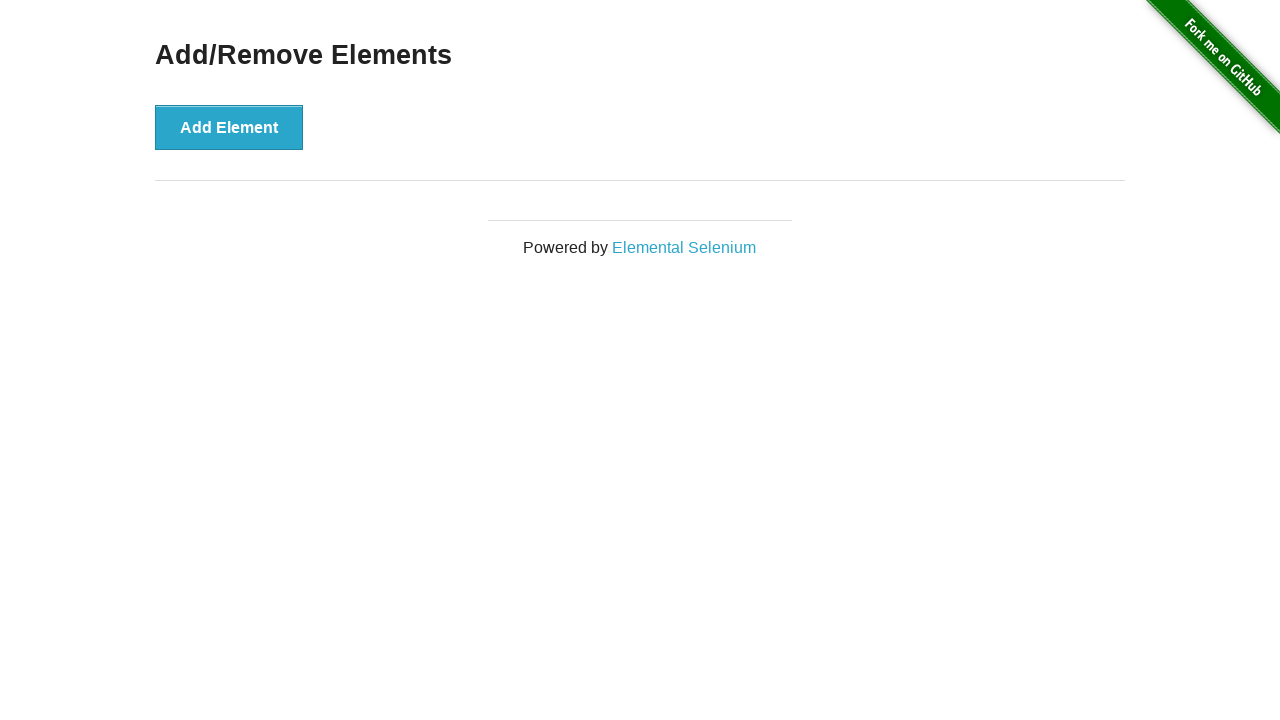

Clicked Add Element button to dynamically add a new element at (229, 127) on button[onclick='addElement()']
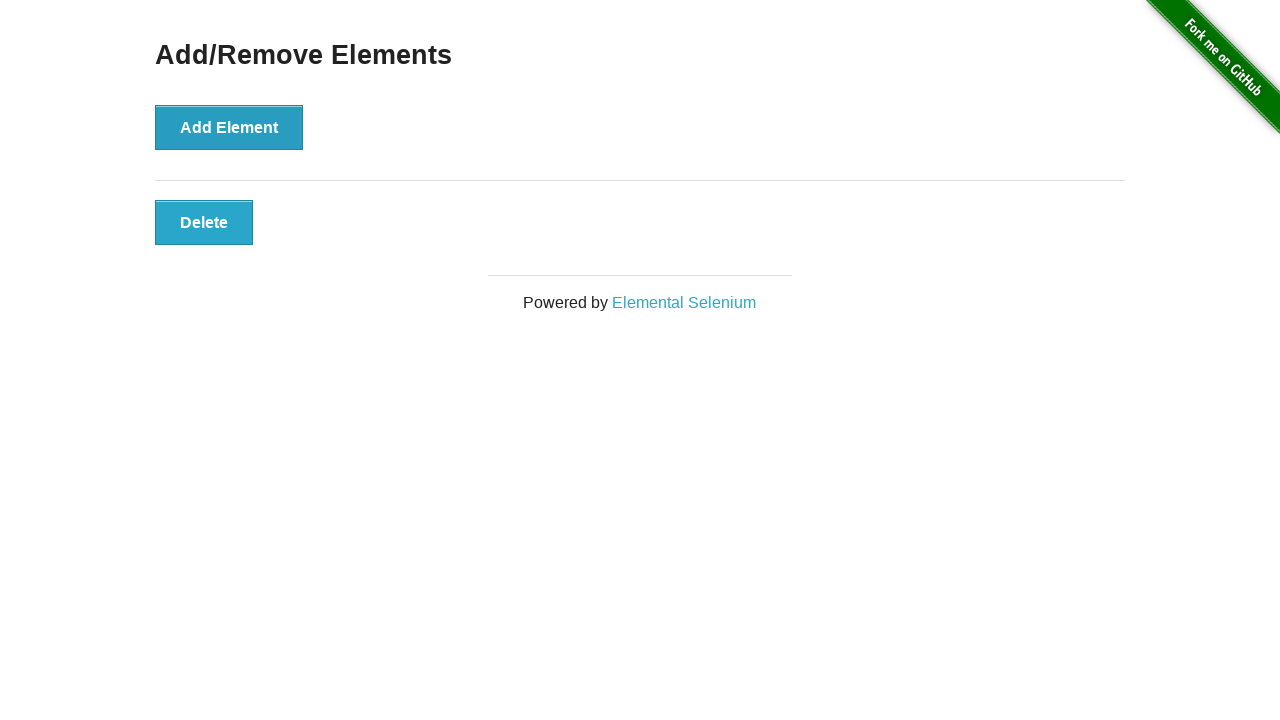

Verified that the newly added element appears on the page
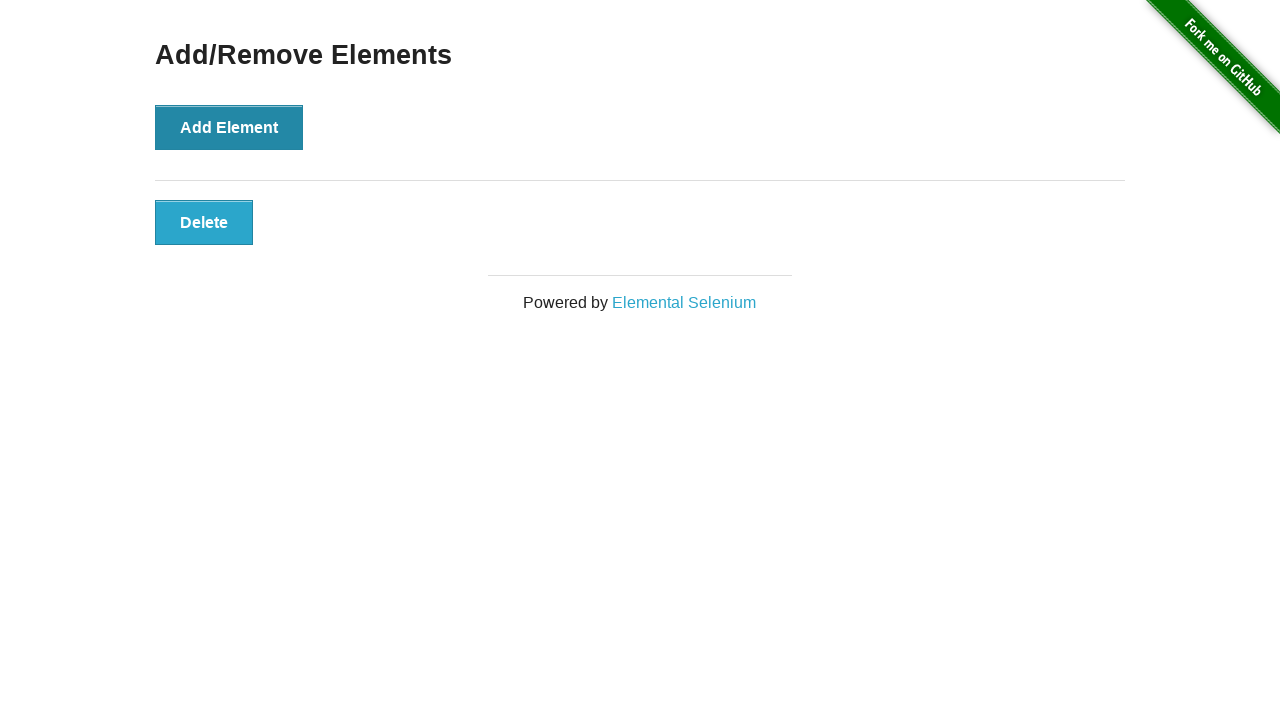

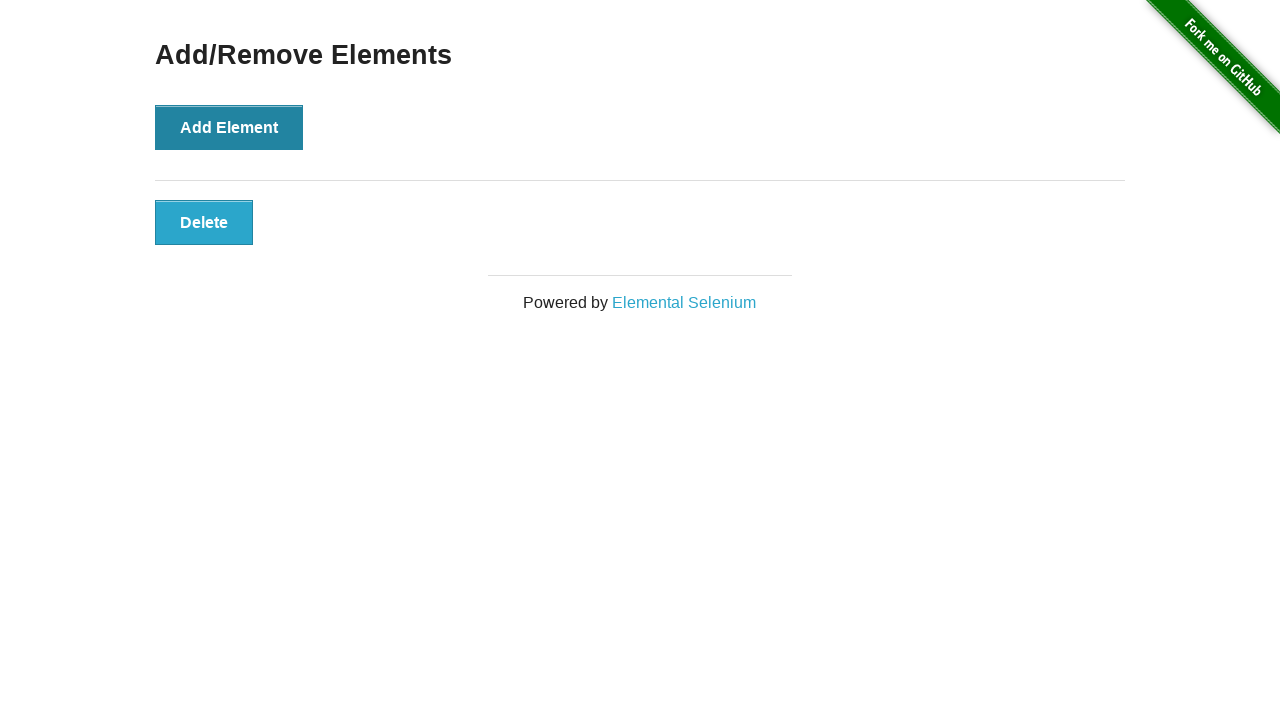